Tests dynamic content loading by clicking a start button and verifying the loaded text

Starting URL: https://automationfc.github.io/dynamic-loading/

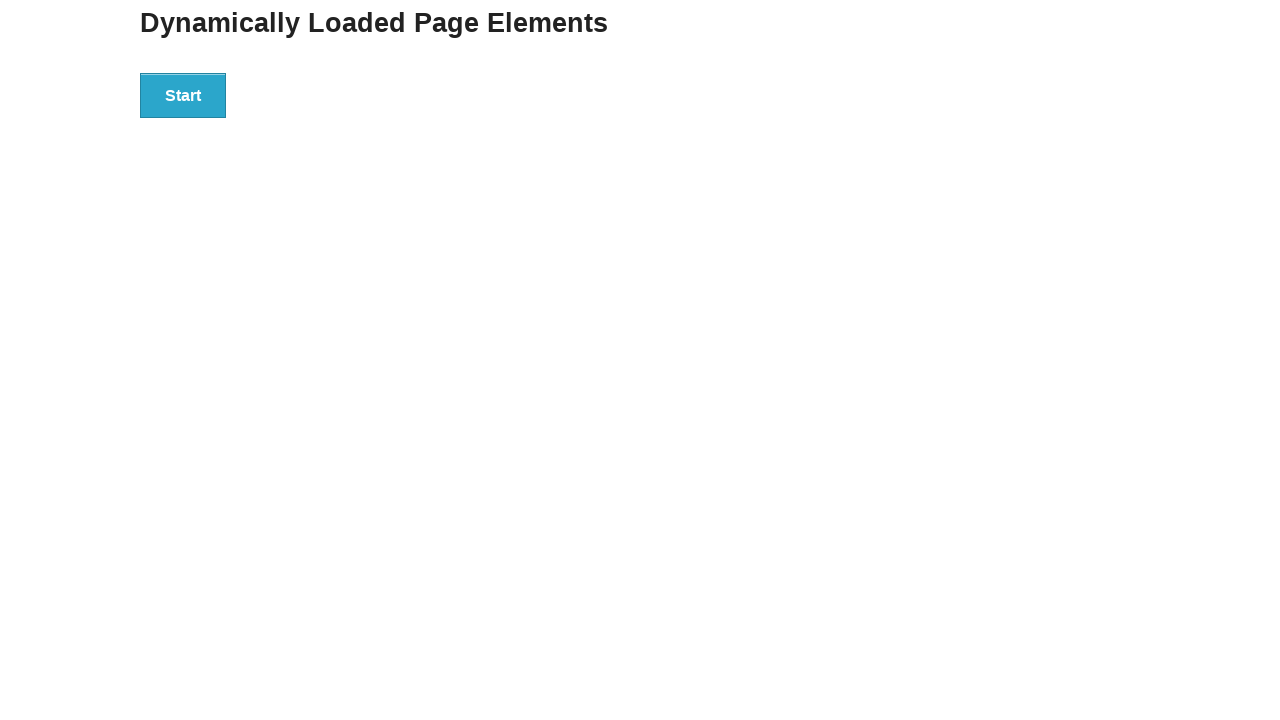

Clicked the start button to trigger dynamic content loading at (183, 95) on div[id='start'] button
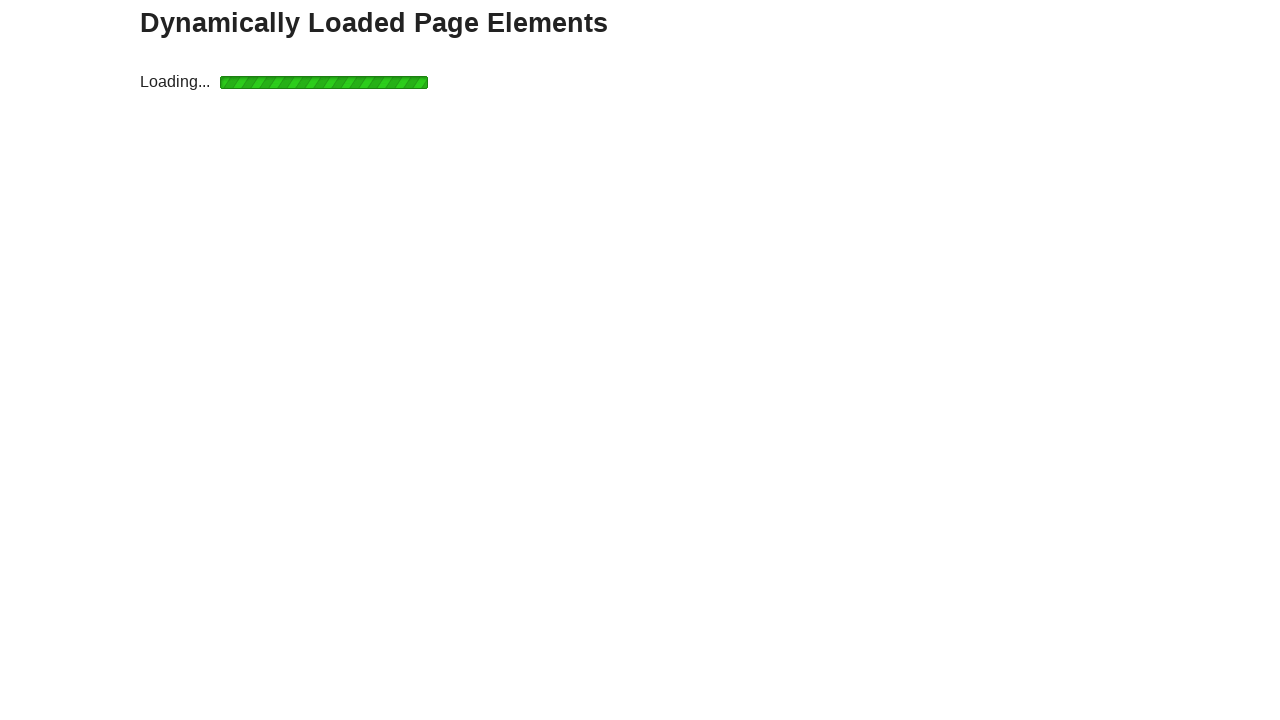

Waited for dynamically loaded content (h4 element) to appear
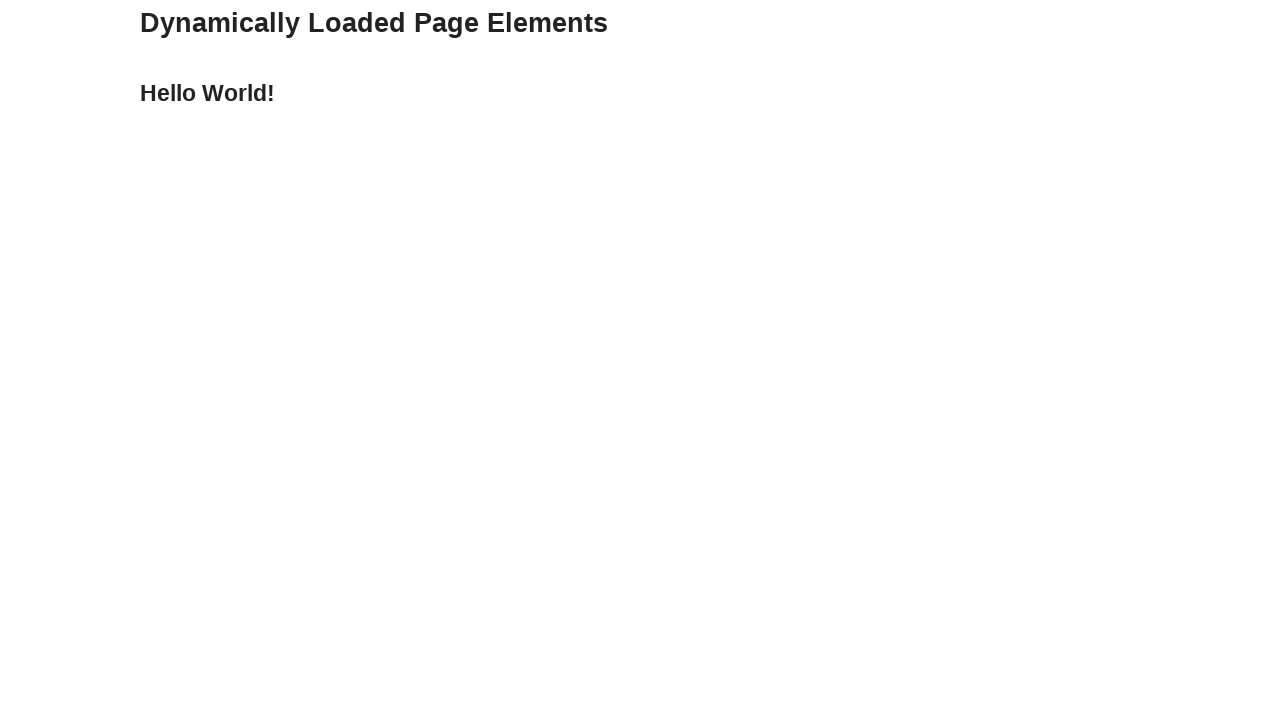

Verified that the loaded text content equals 'Hello World!'
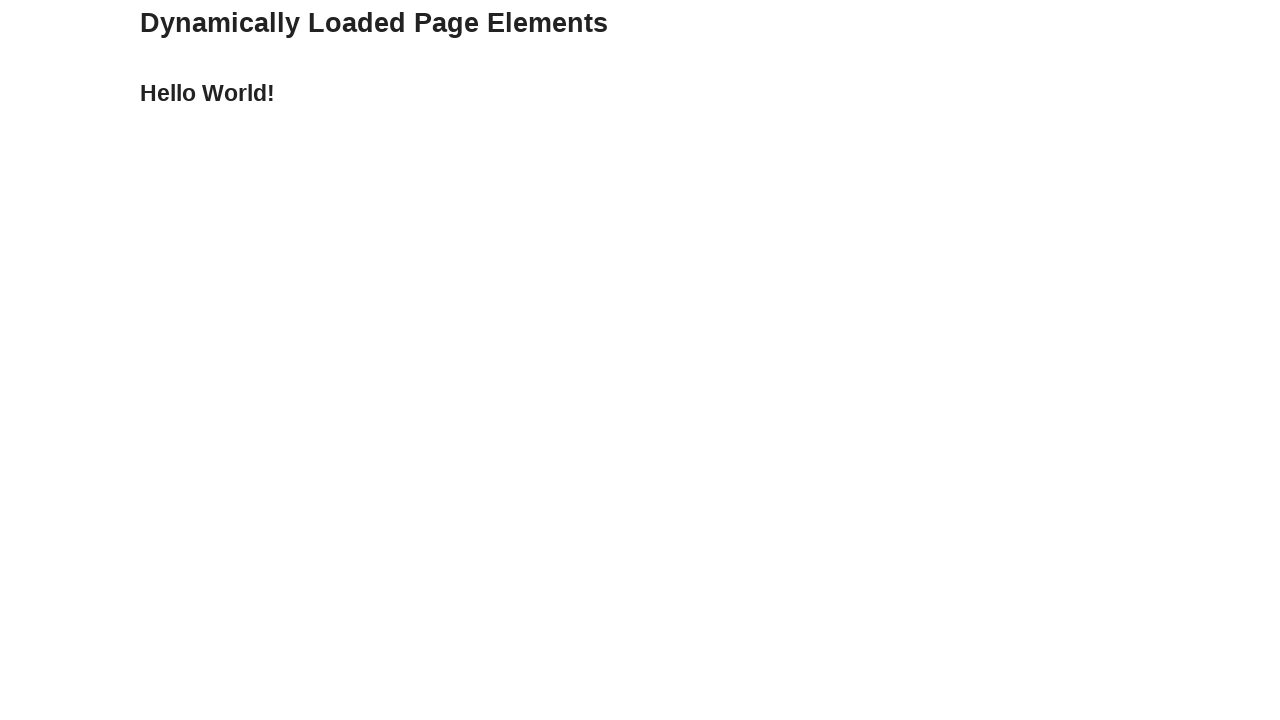

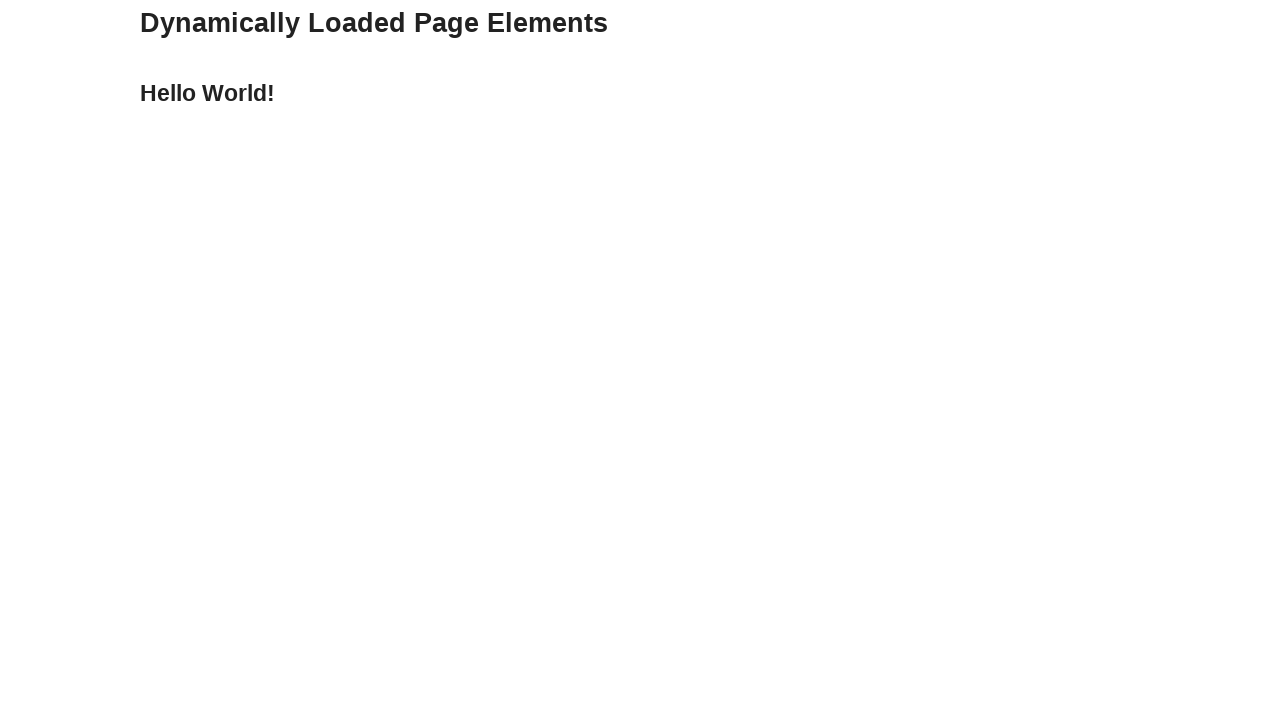